Tests browser navigation methods by navigating between pages, going back/forward, and refreshing the page

Starting URL: https://www.mycontactform.com/

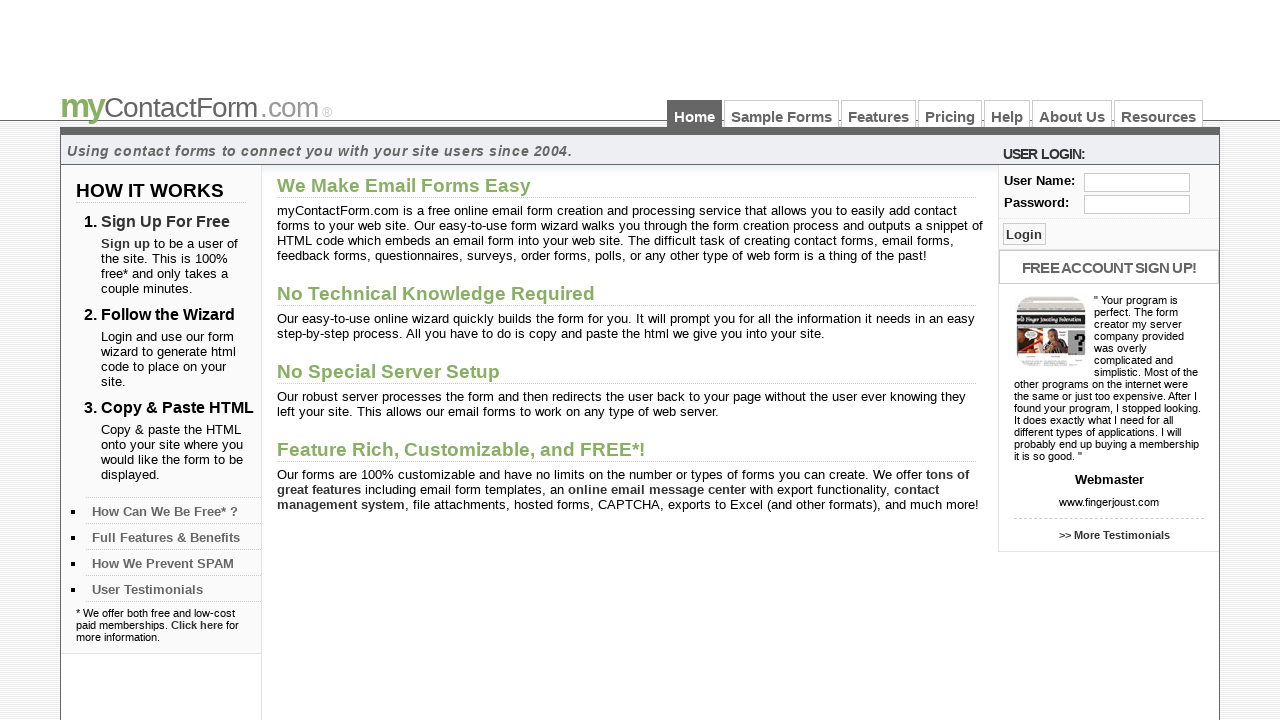

Navigated to samples page at https://www.mycontactform.com/samples.php
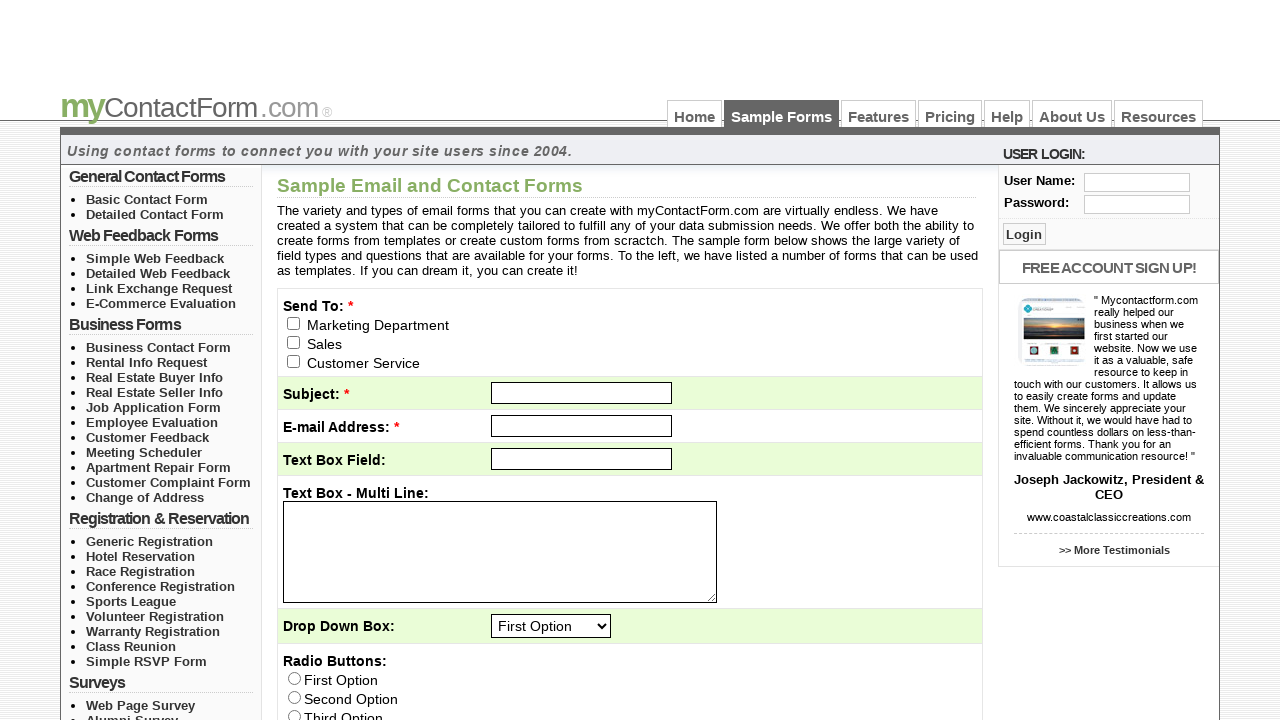

Navigated back to previous page
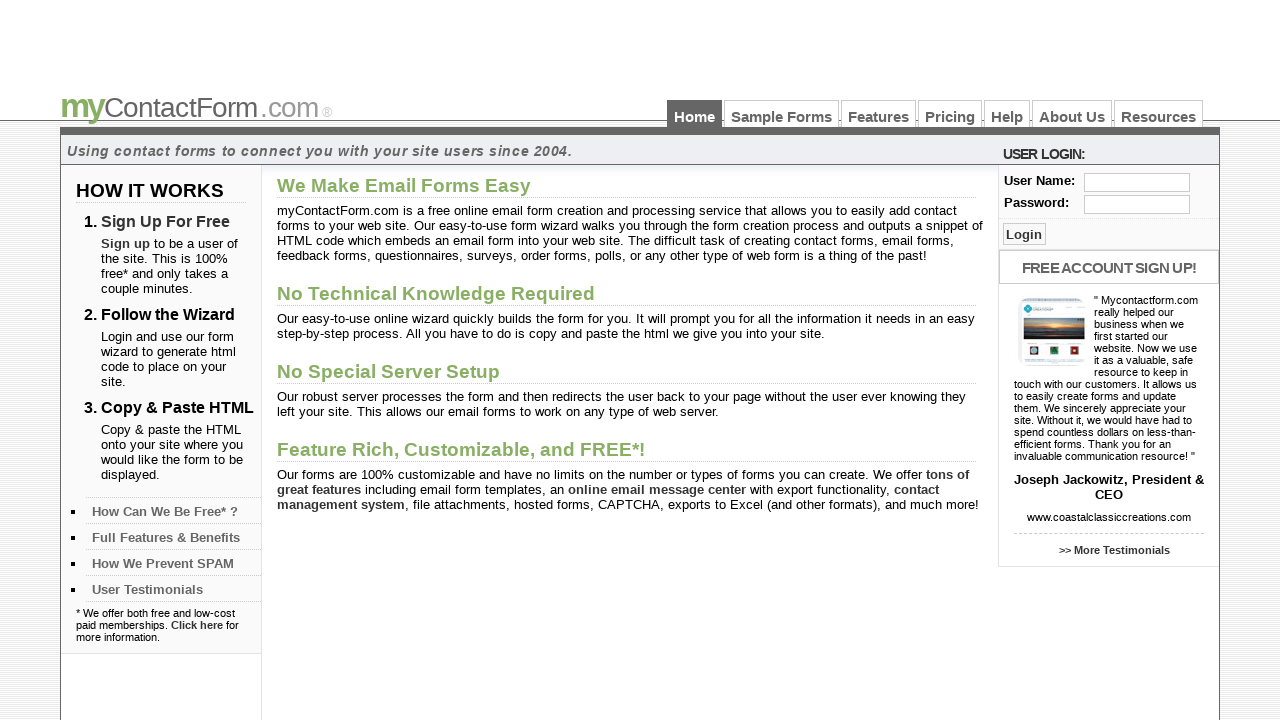

Navigated forward to samples page
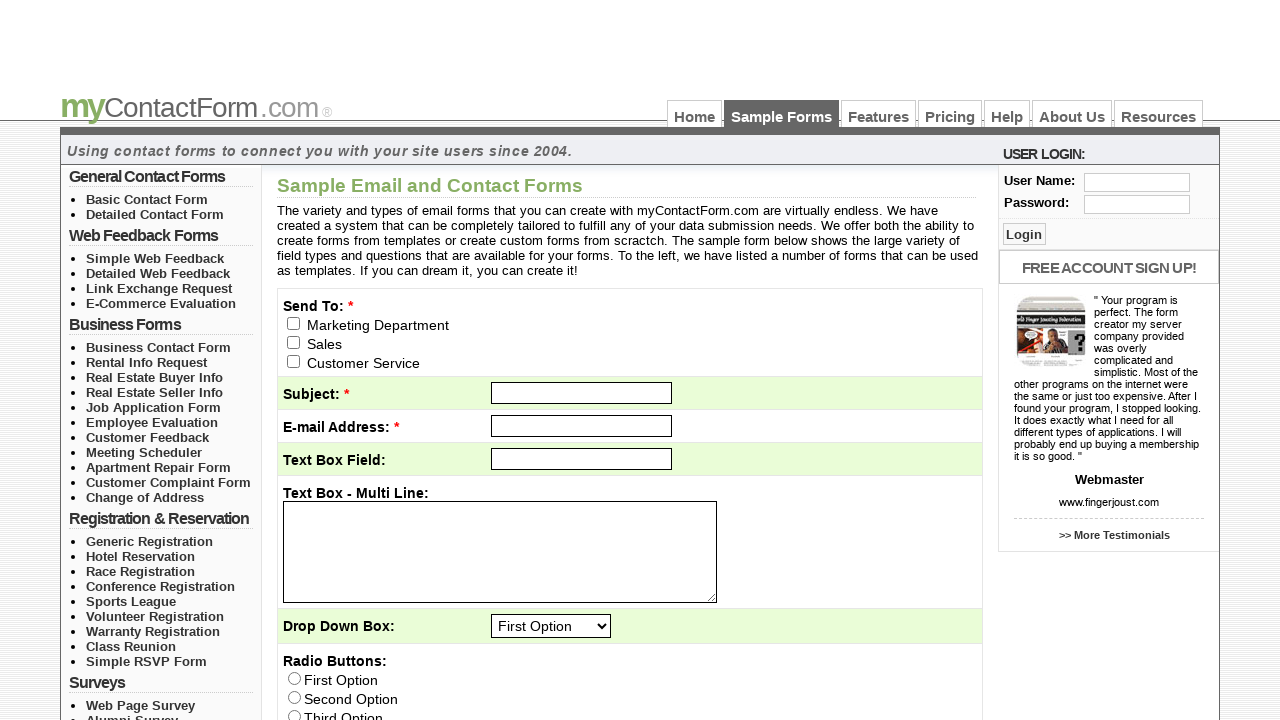

Refreshed the current page
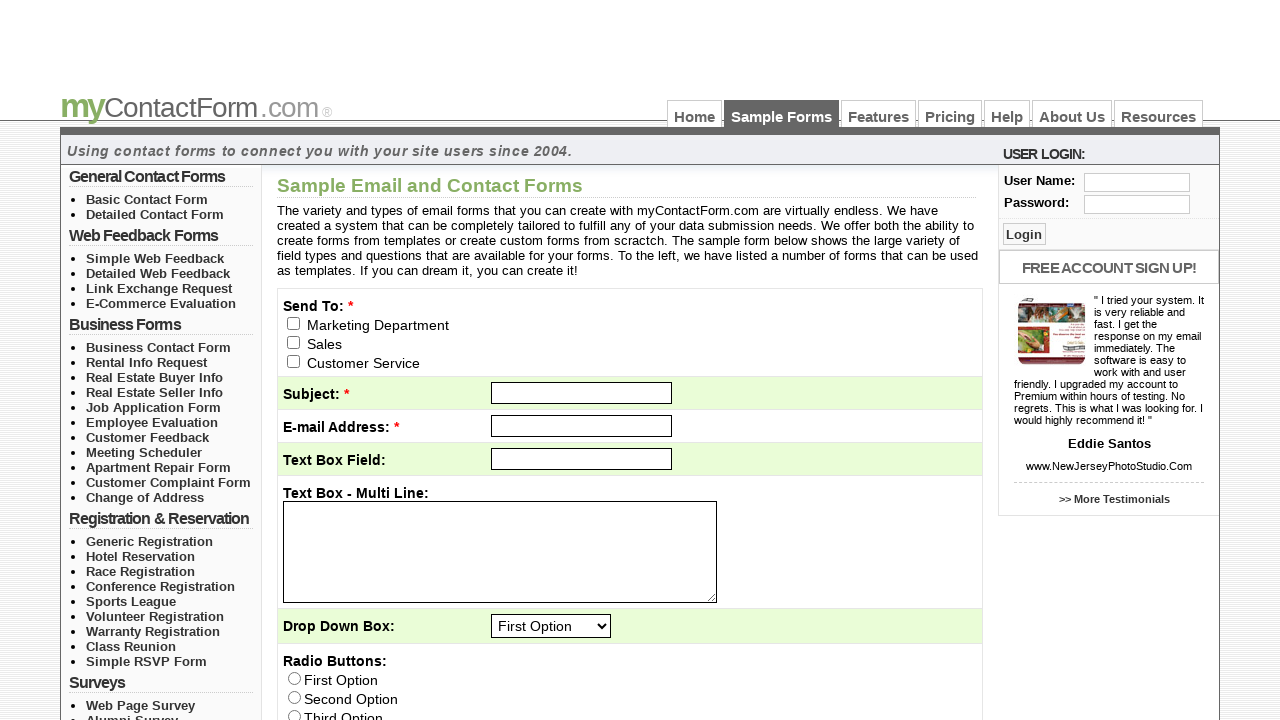

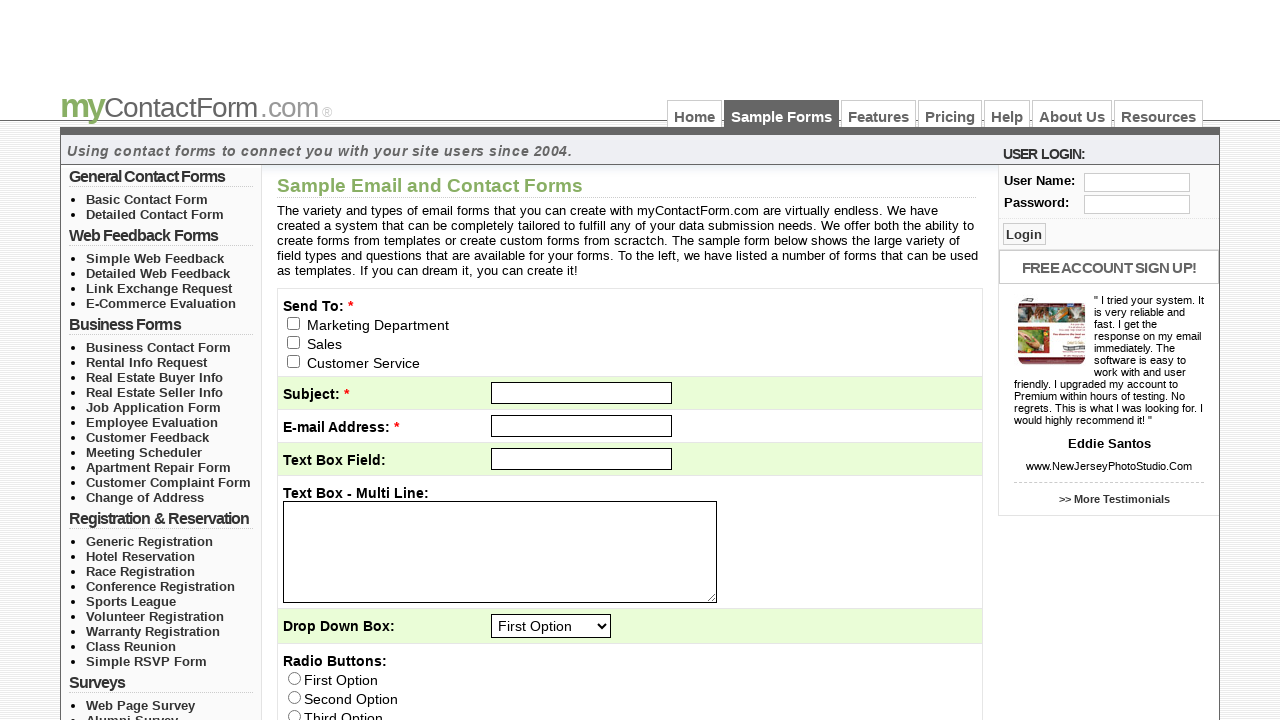